Tests the add/remove elements functionality by clicking the Add Element button, verifying the Delete button appears, then clicking Delete to remove it

Starting URL: https://the-internet.herokuapp.com/add_remove_elements/

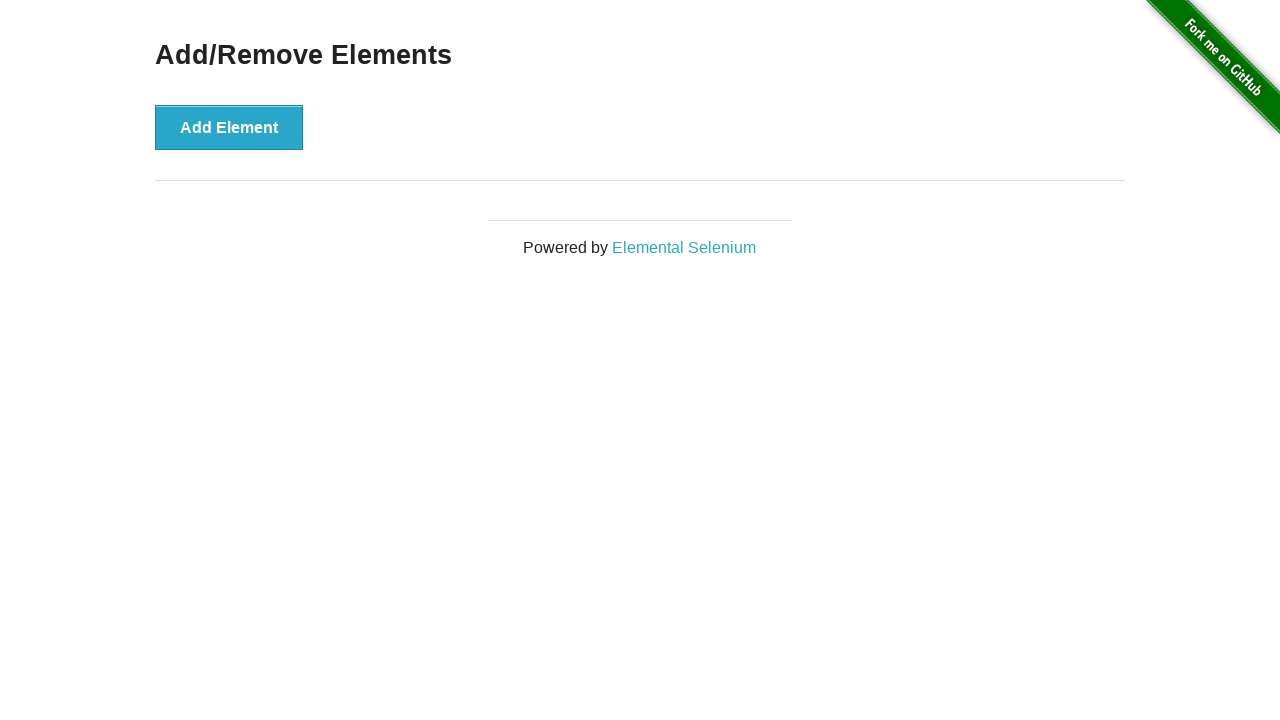

Clicked Add Element button at (229, 127) on xpath=//button[text()='Add Element']
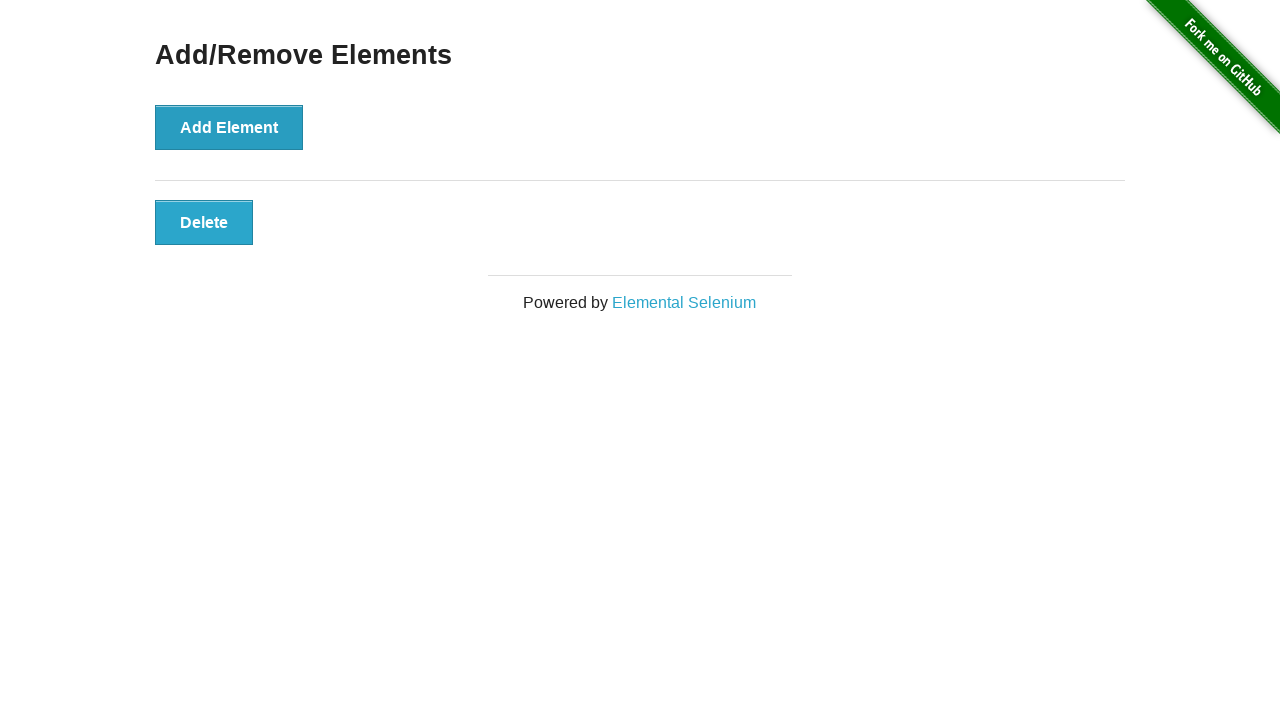

Located Delete button element
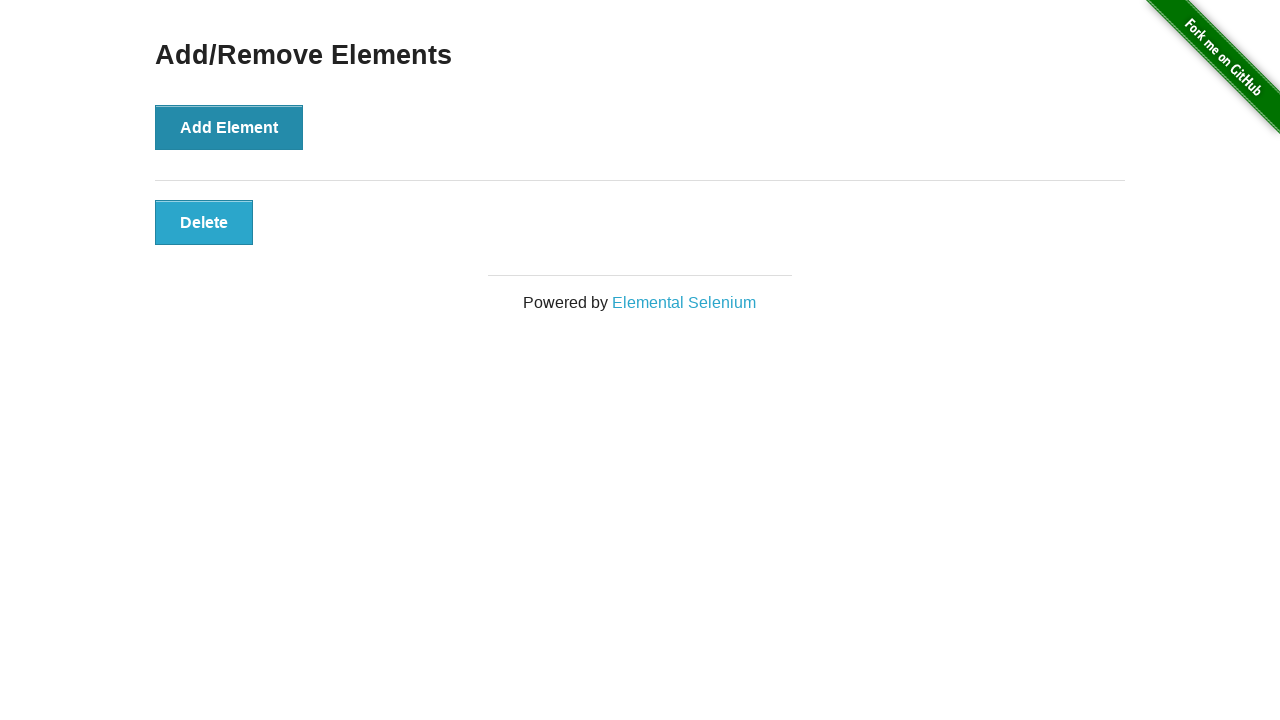

Verified Delete button is visible
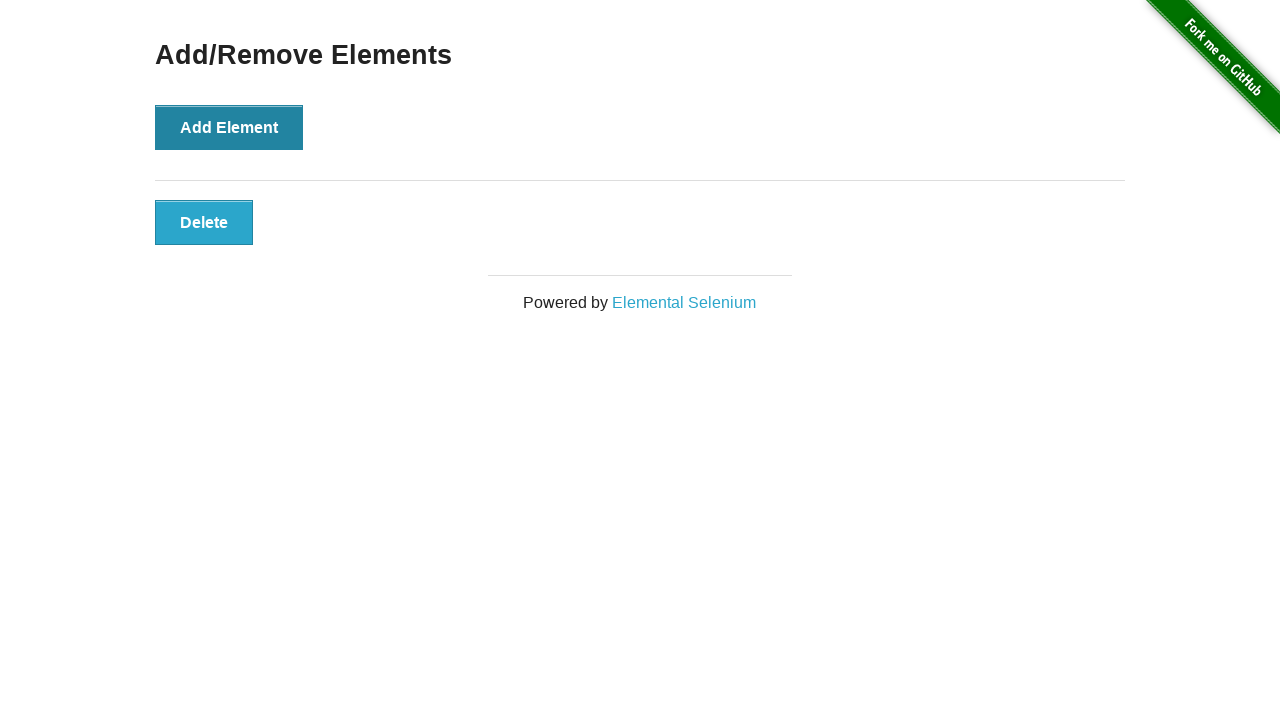

Clicked Delete button to remove element at (204, 222) on xpath=//button[@class='added-manually']
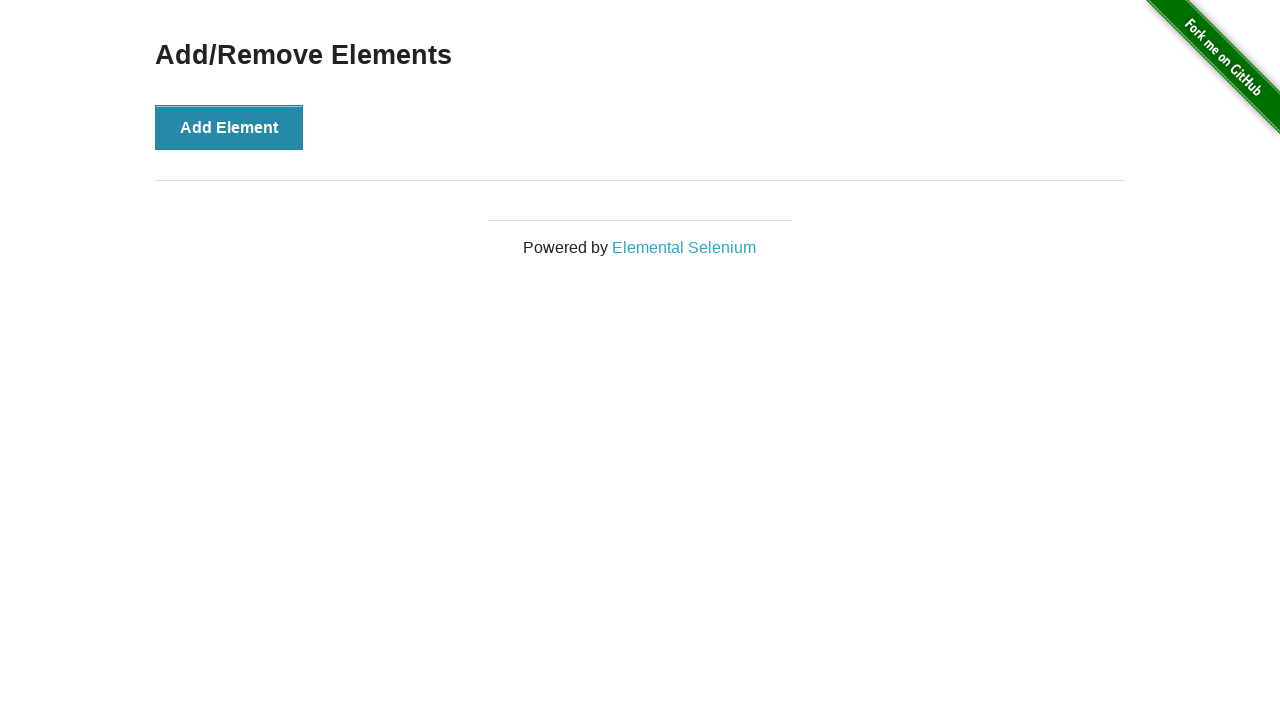

Located Add/Remove Elements header
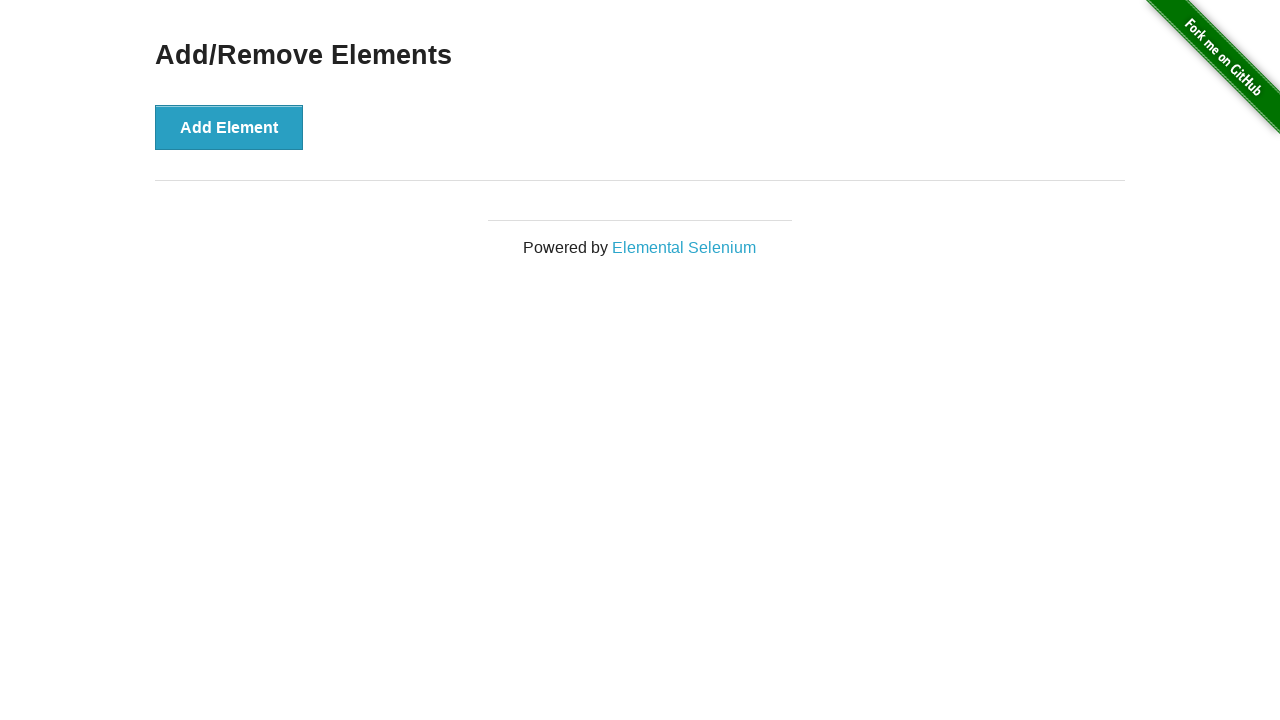

Verified Add/Remove Elements header is still visible
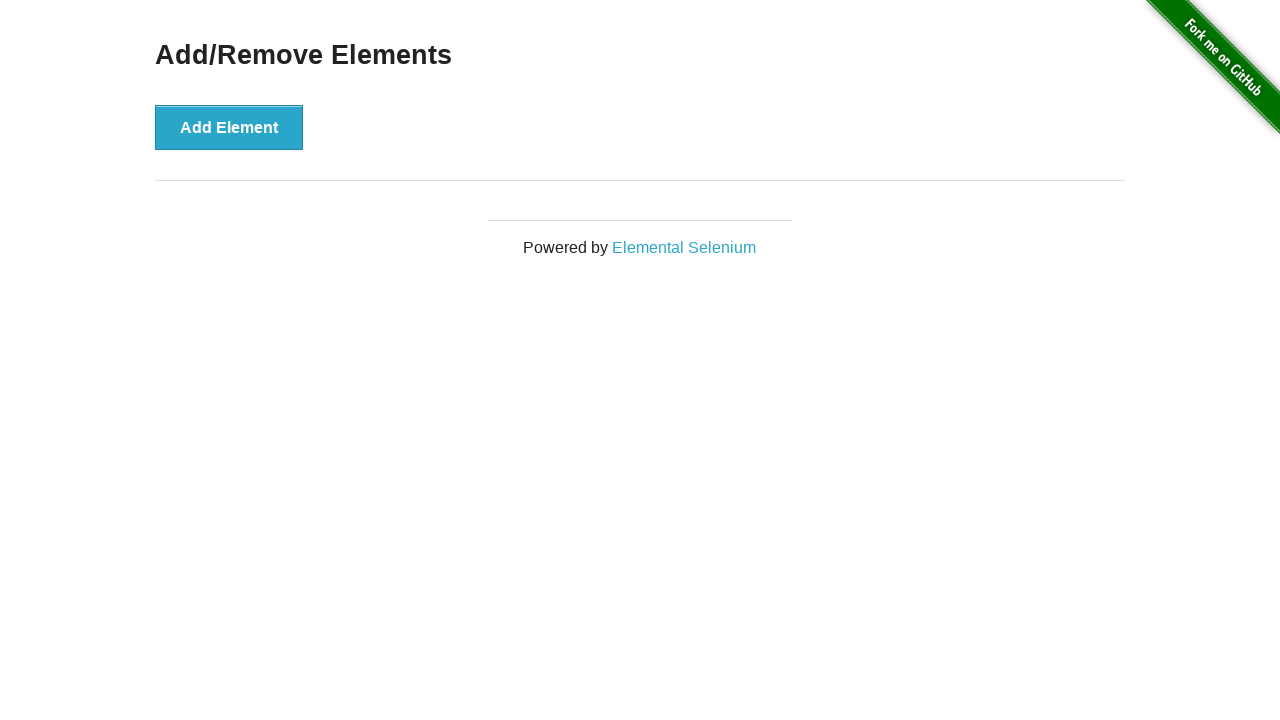

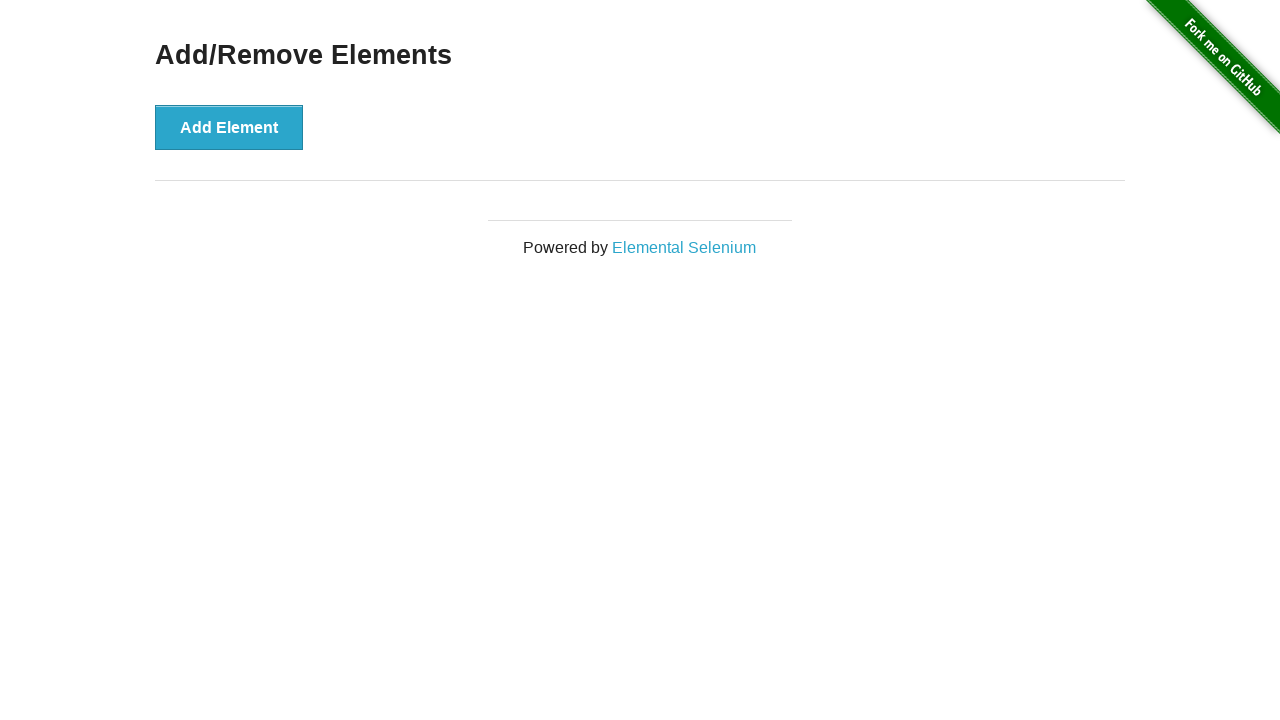